Tests various alert dialog interactions including accepting alerts, dismissing alerts, and entering text into prompt alerts

Starting URL: https://demo.automationtesting.in/Alerts.html

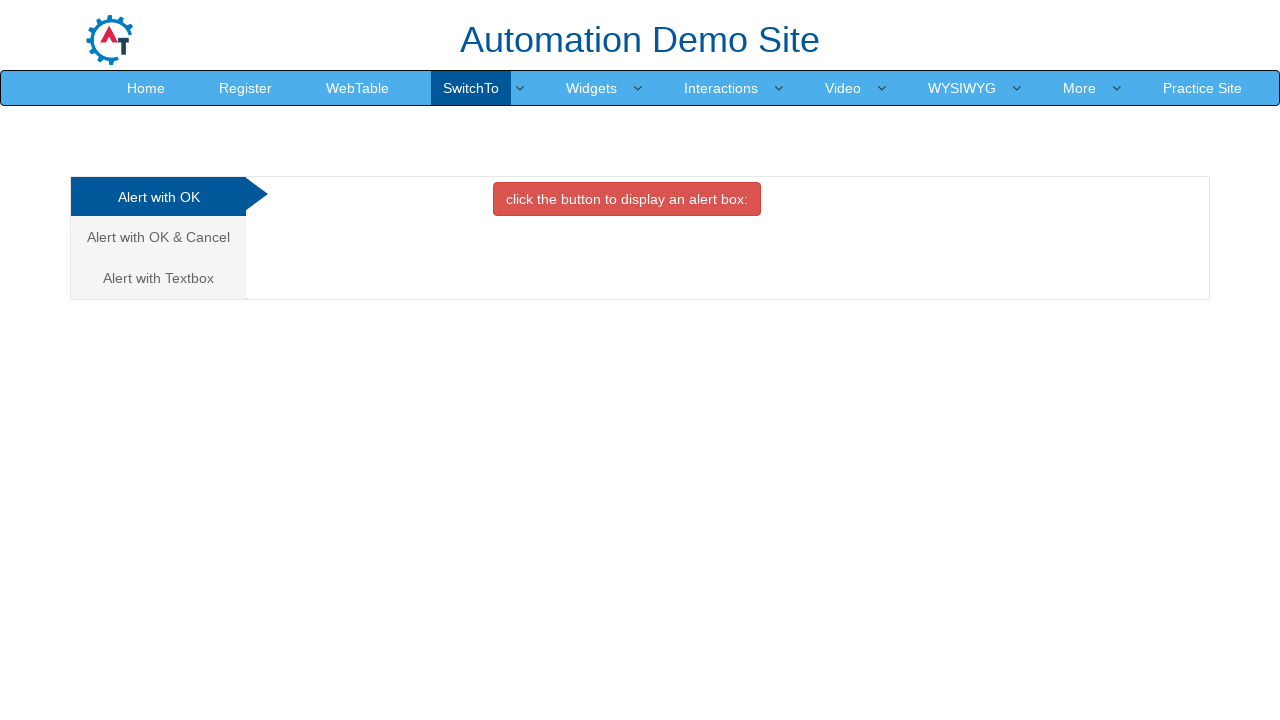

Clicked the first alert tab at (158, 197) on xpath=//a[@class='analystic']
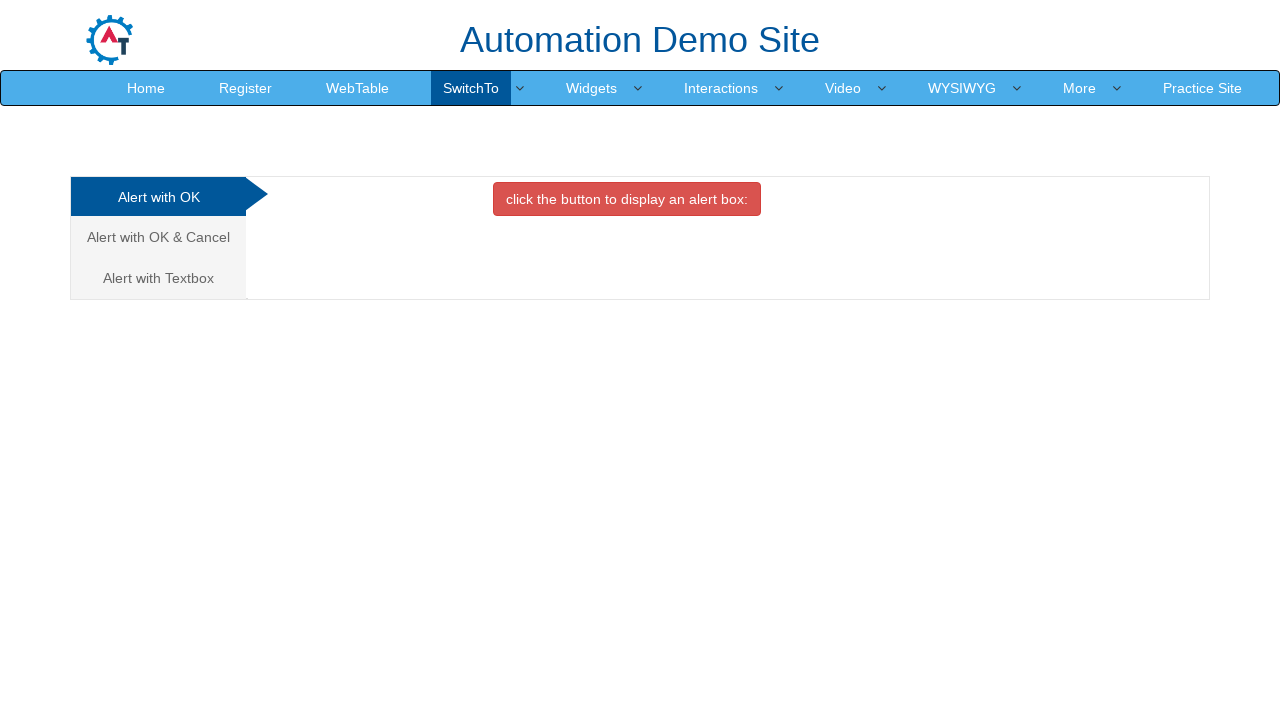

Clicked button to trigger first alert at (627, 199) on xpath=//button[text()[contains(.,'click the button')]]
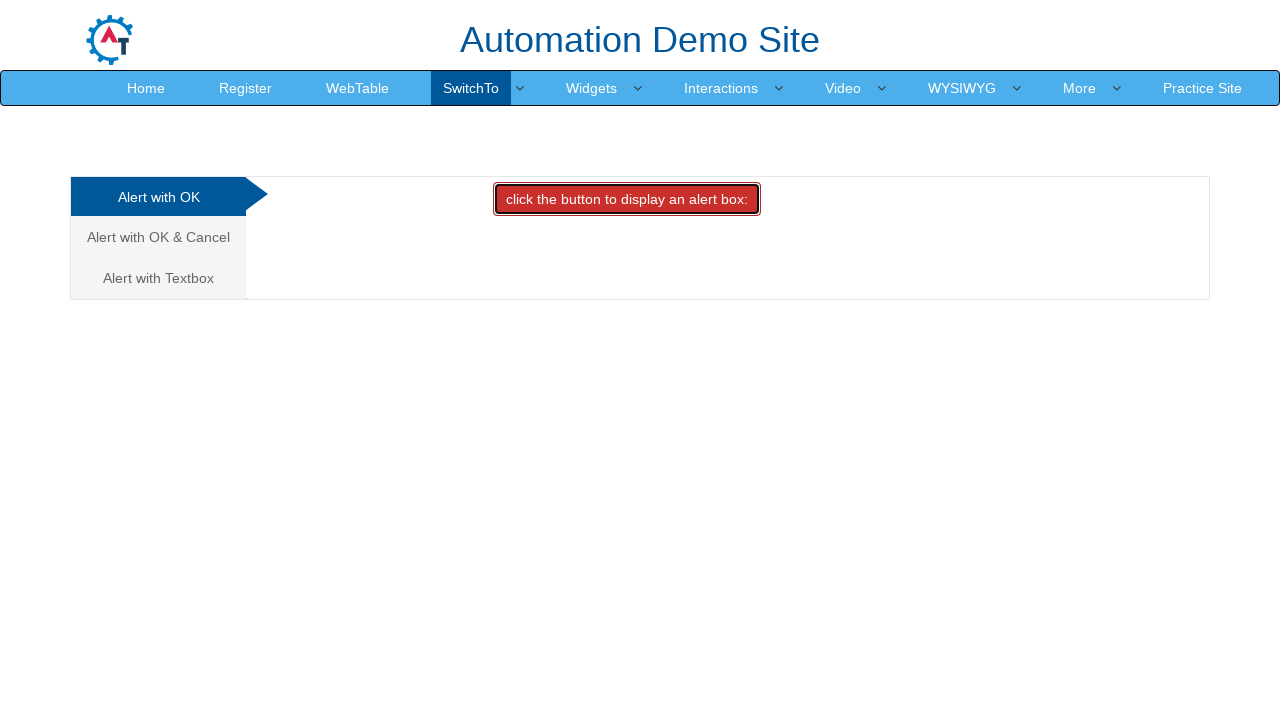

Set up dialog handler to accept first alert
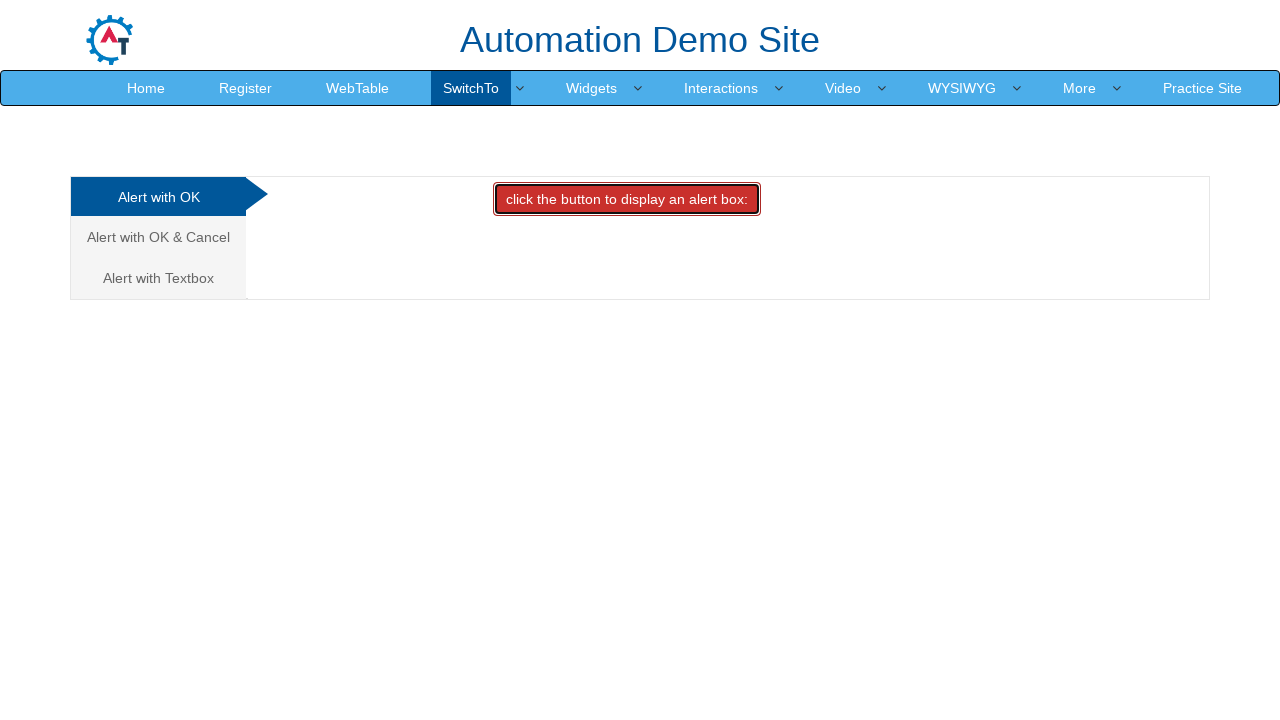

Clicked the second alert tab at (158, 237) on (//a[@class='analystic'])[2]
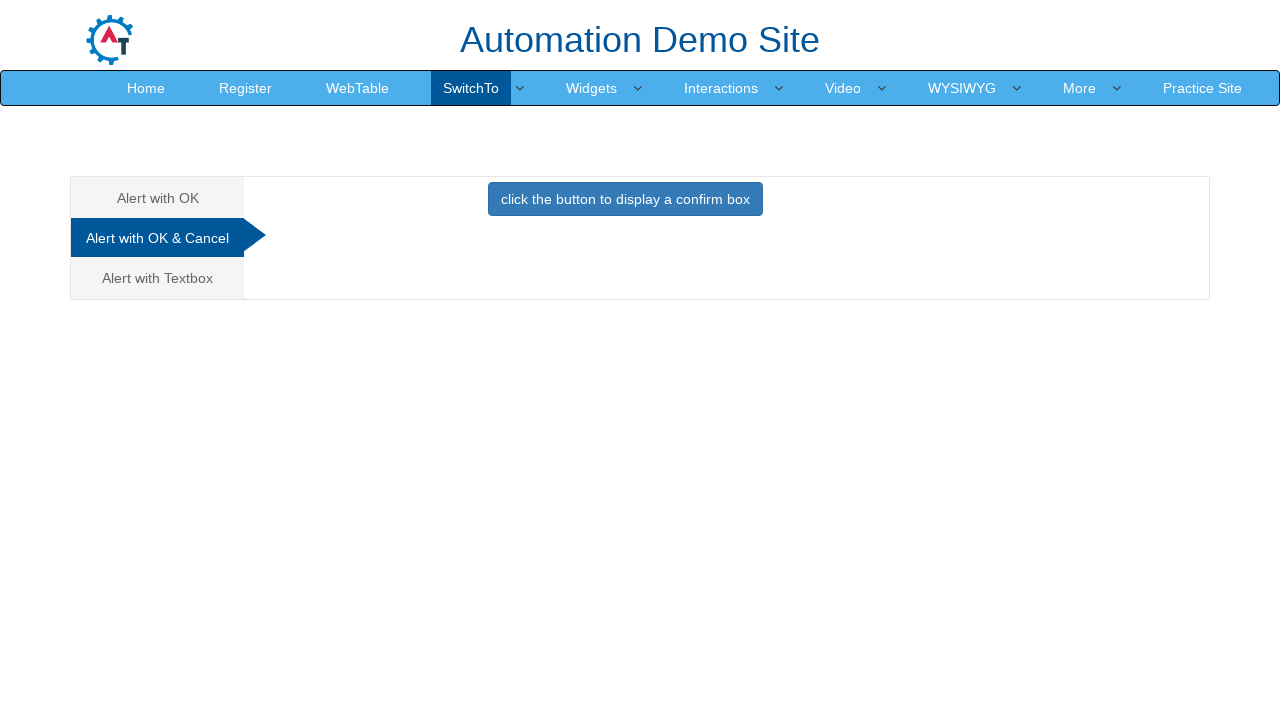

Clicked button to trigger second alert at (625, 199) on (//button[text()[contains(.,'click the button')]])[2]
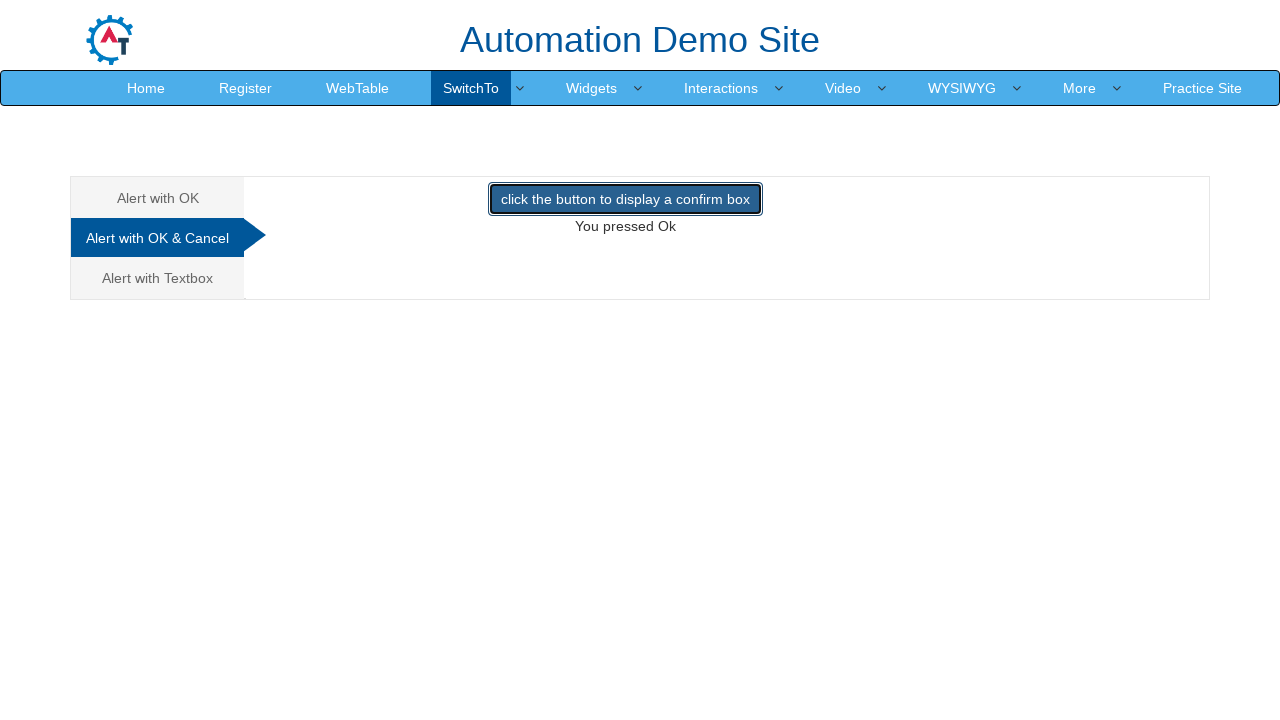

Clicked the third alert tab at (158, 278) on (//a[@class='analystic'])[3]
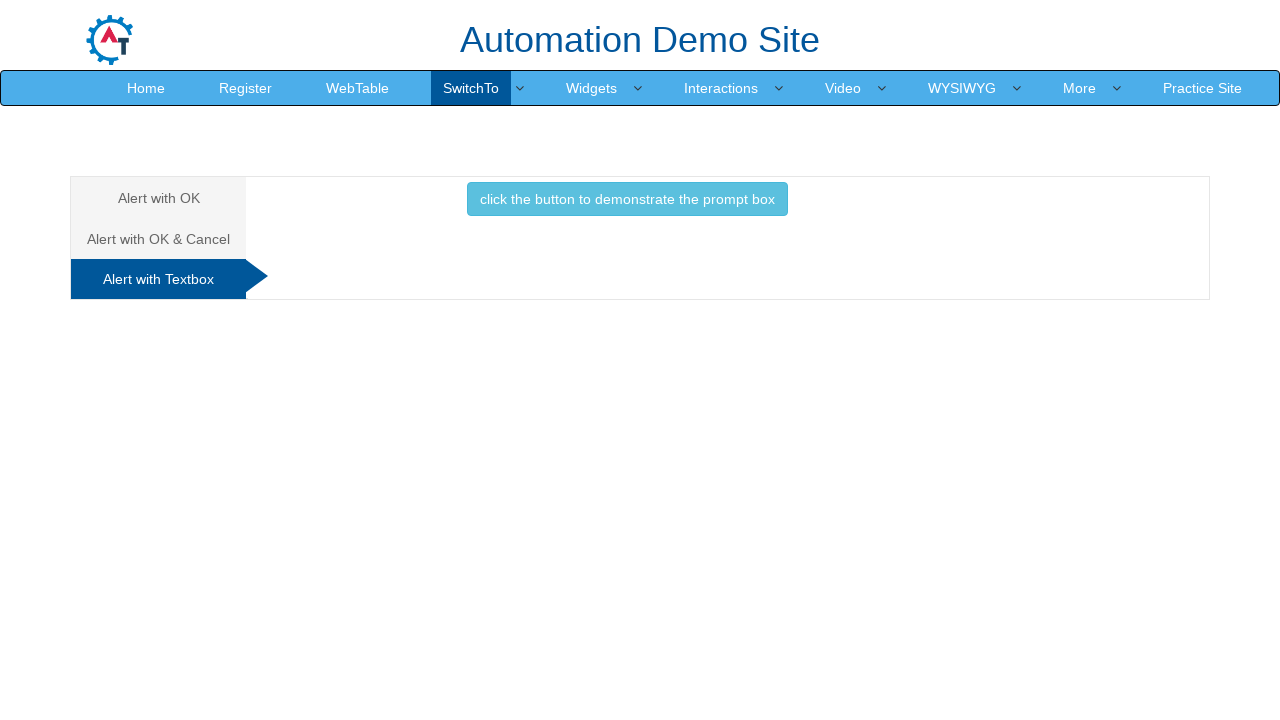

Set up dialog handler to accept prompt with text 'Suma'
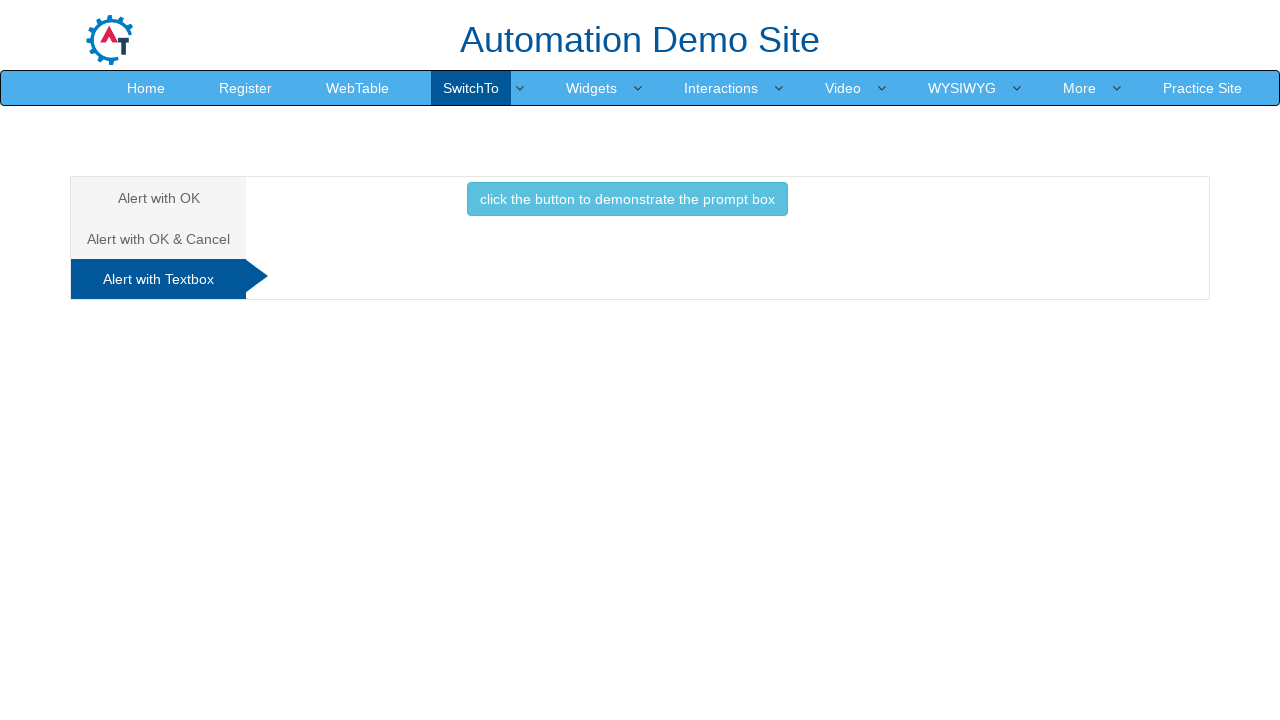

Clicked button to trigger third alert (prompt) at (627, 199) on (//button[text()[contains(.,'click the button')]])[3]
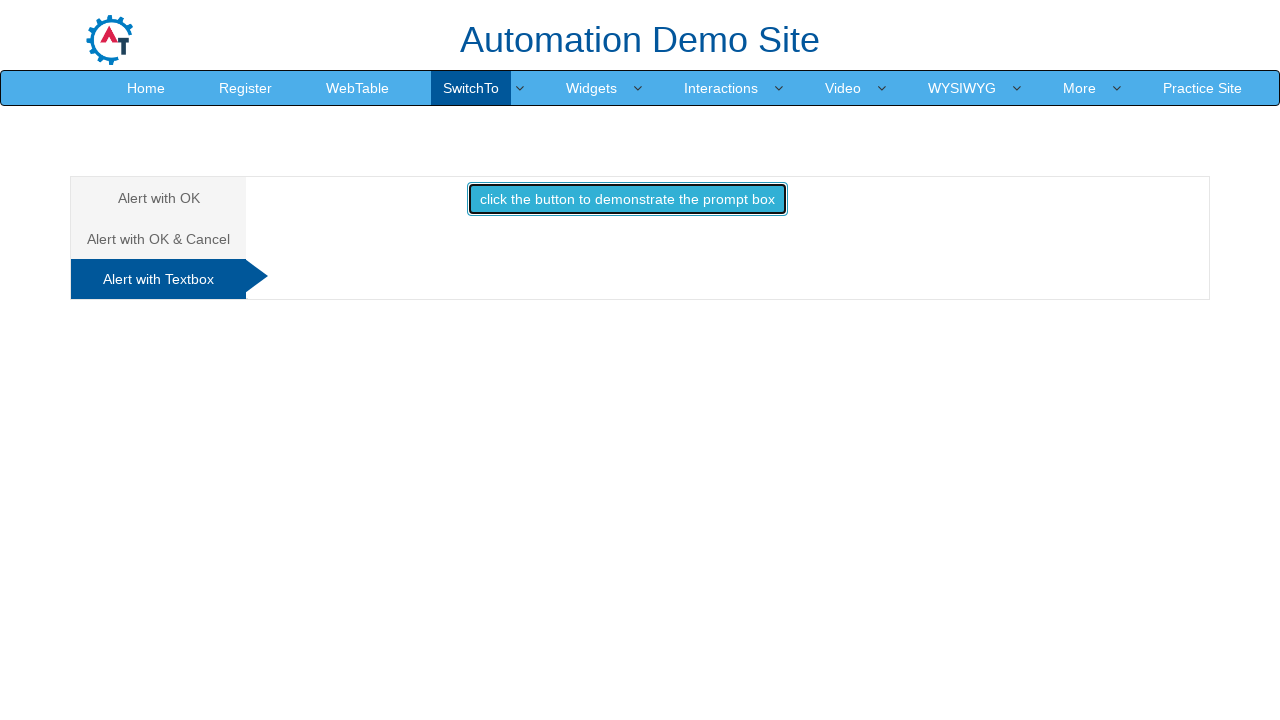

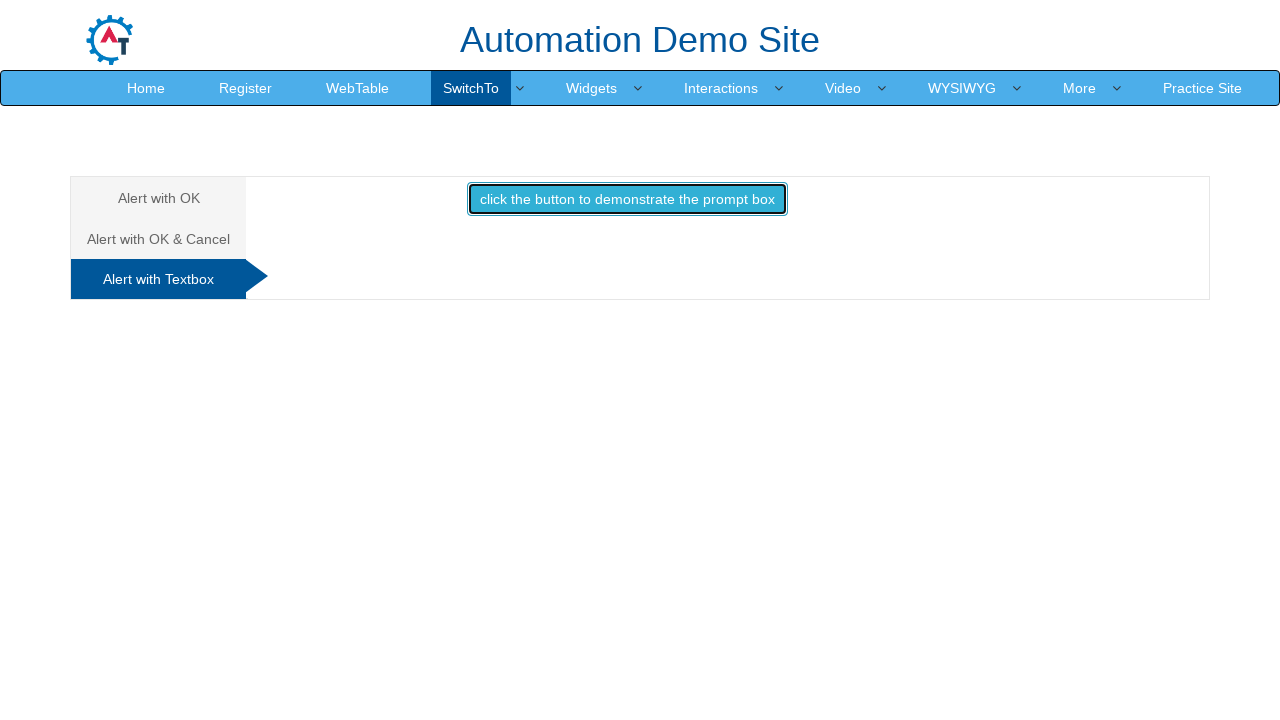